Tests selection behavior by clicking a radio button and checkbox, verifying their selected state, then unselecting the checkbox

Starting URL: https://automationfc.github.io/basic-form/index.html

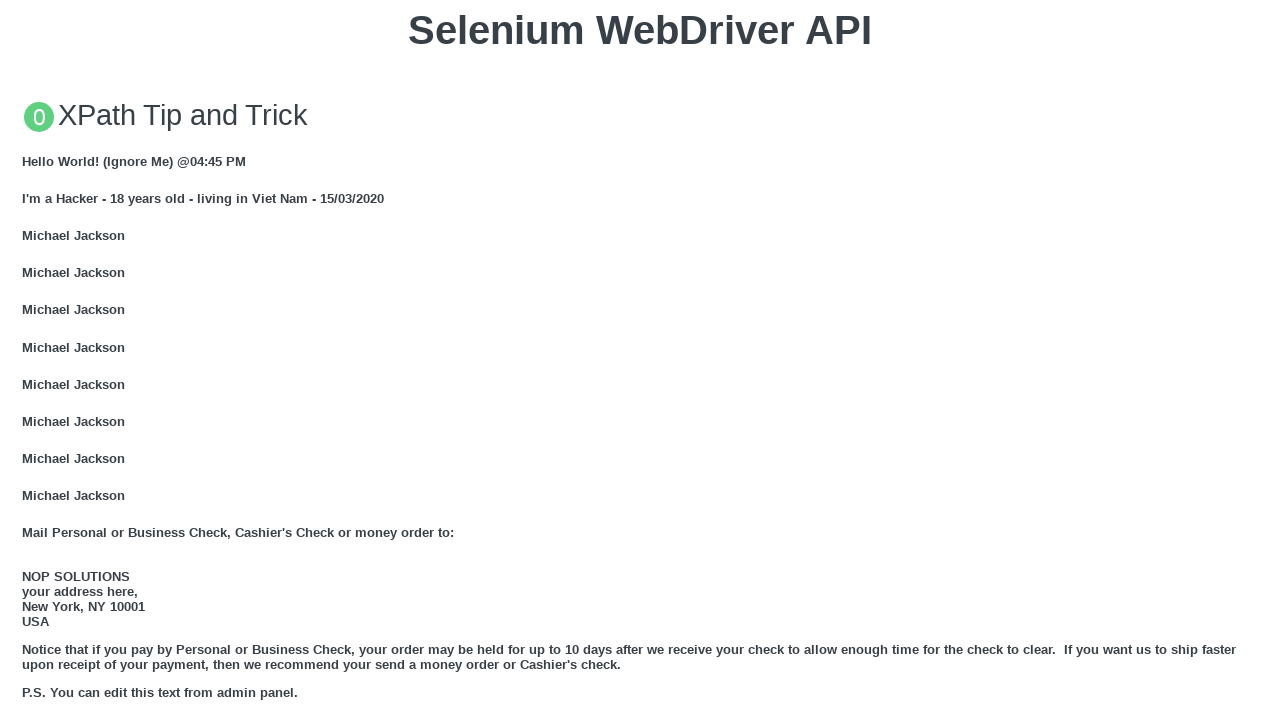

Reloaded the page
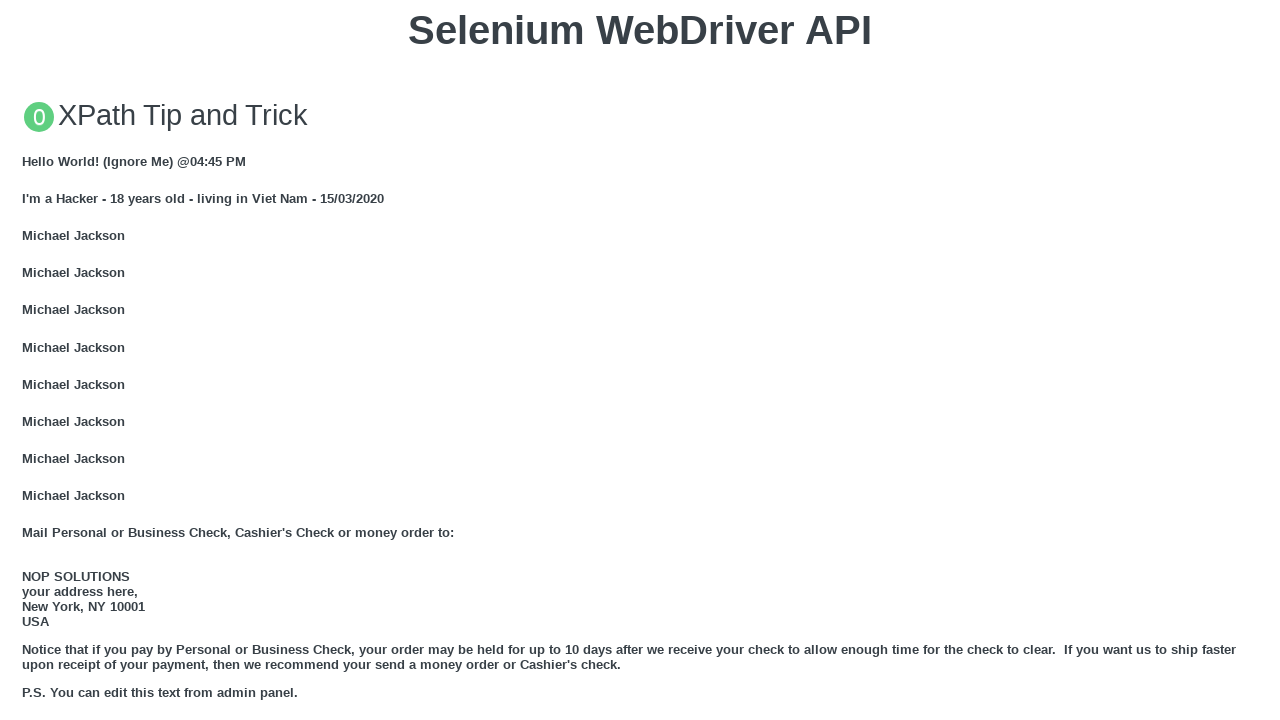

Clicked the 'Under 18' radio button at (28, 360) on #under_18
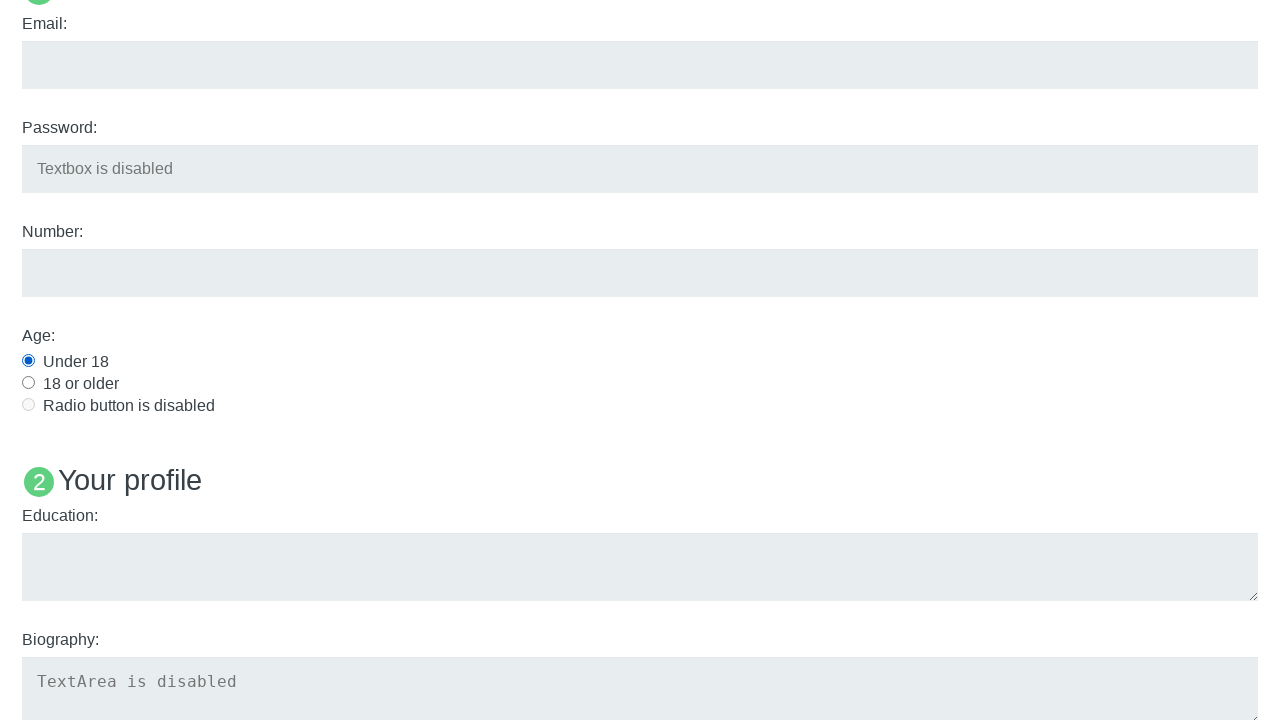

Clicked the Java checkbox at (28, 361) on #java
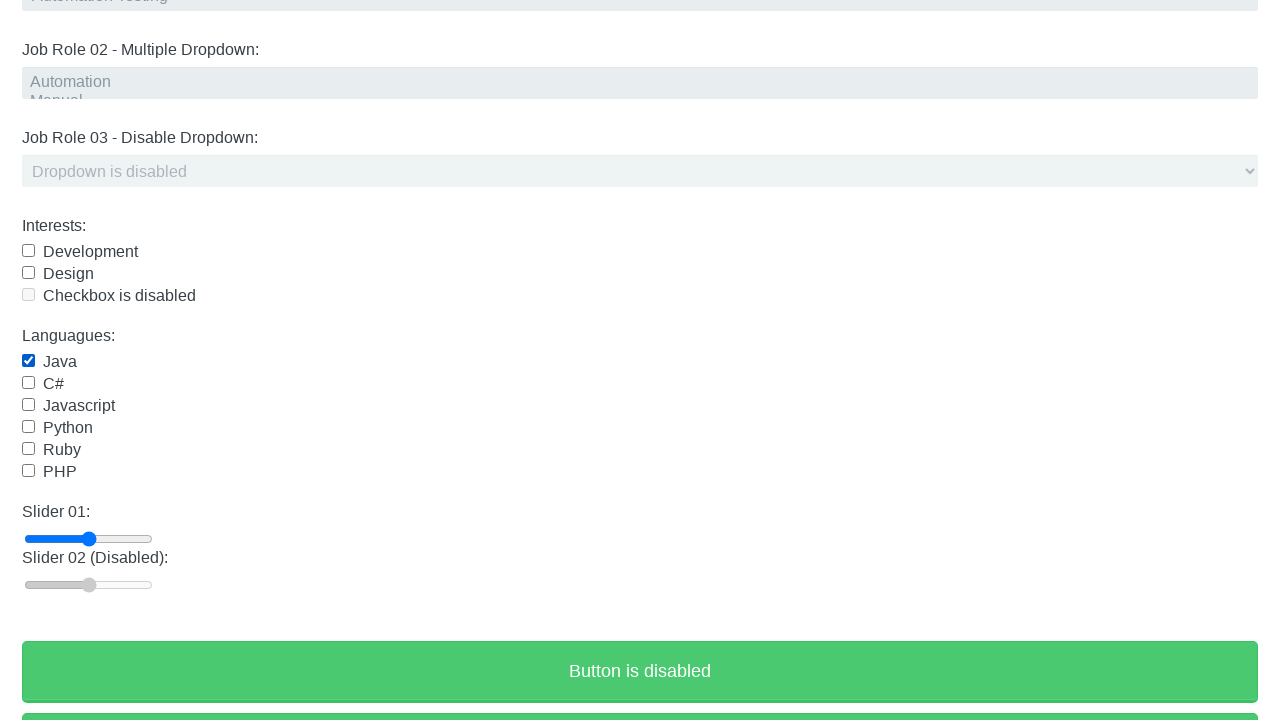

Verified that 'Under 18' radio button is checked
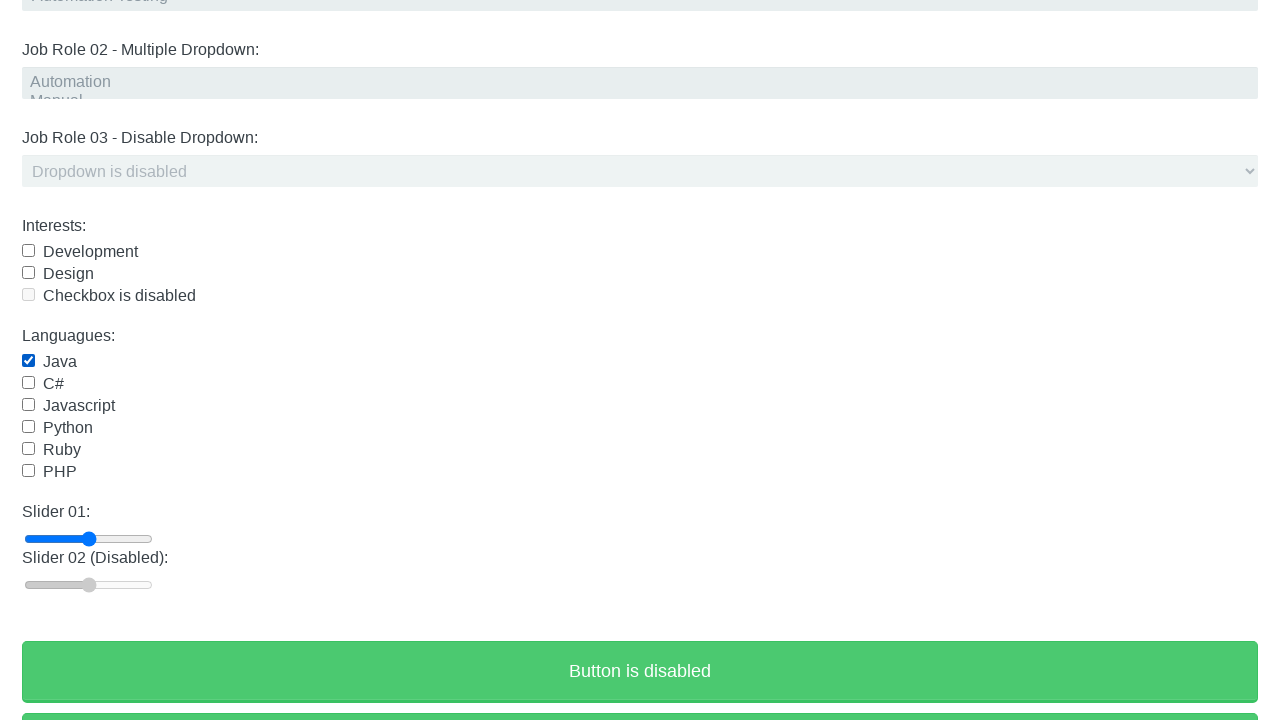

Verified that Java checkbox is checked
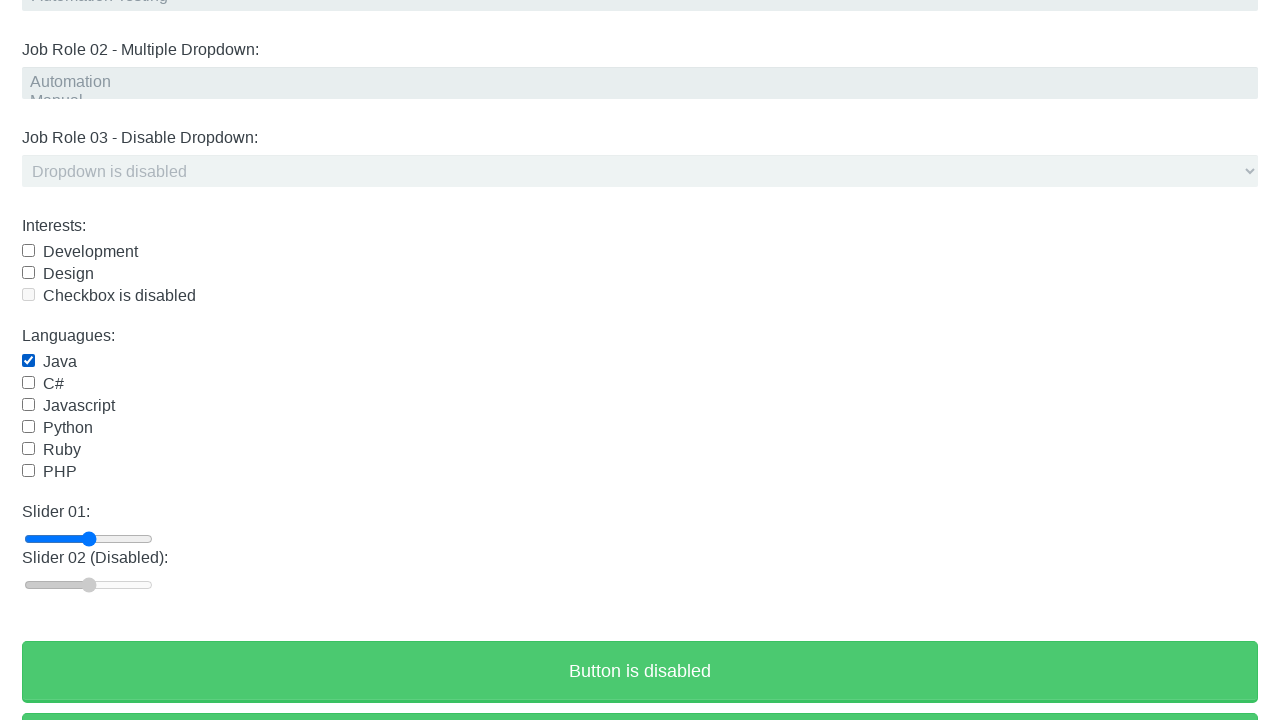

Clicked the Java checkbox to unselect it at (28, 361) on #java
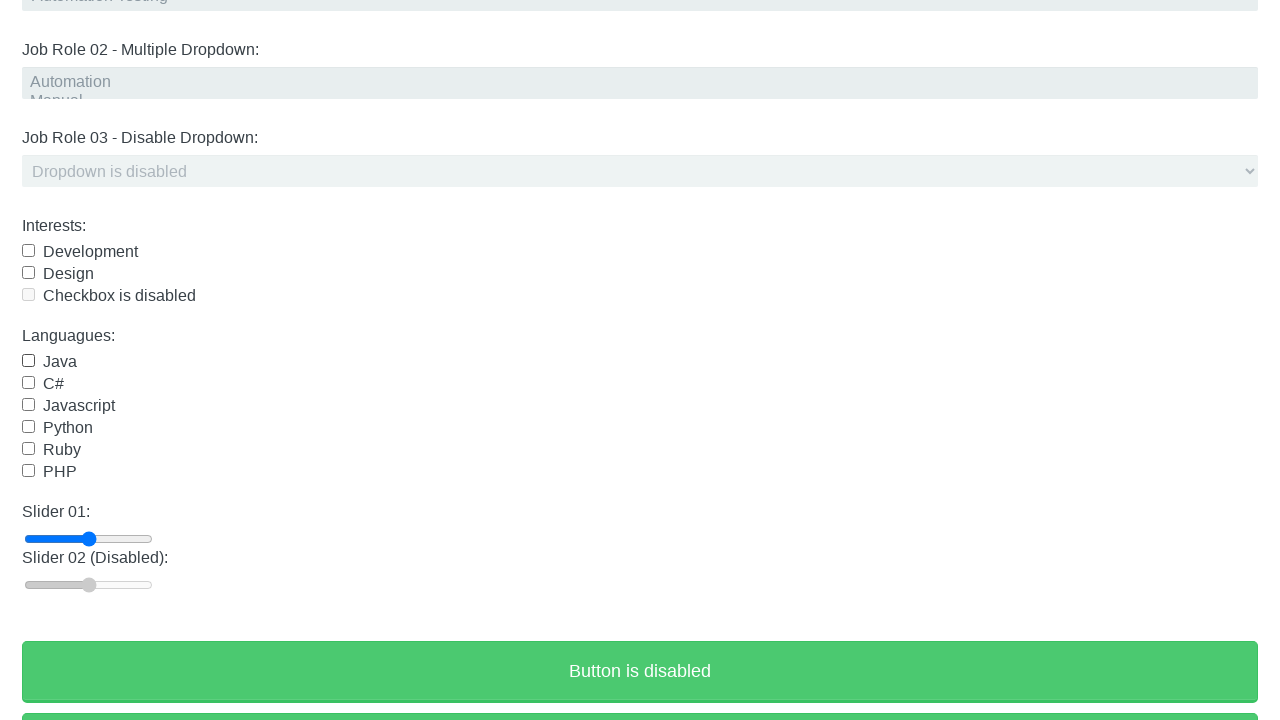

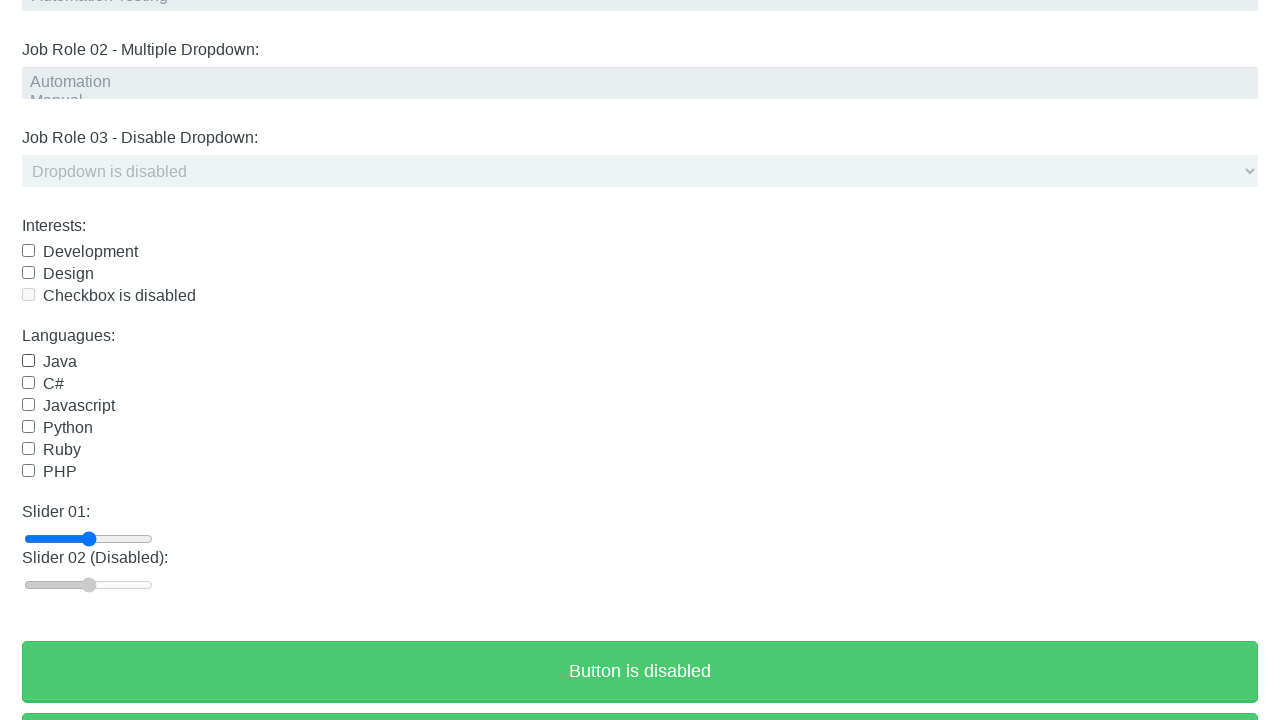